Tests un-marking todo items as complete by unchecking their toggle boxes

Starting URL: https://demo.playwright.dev/todomvc

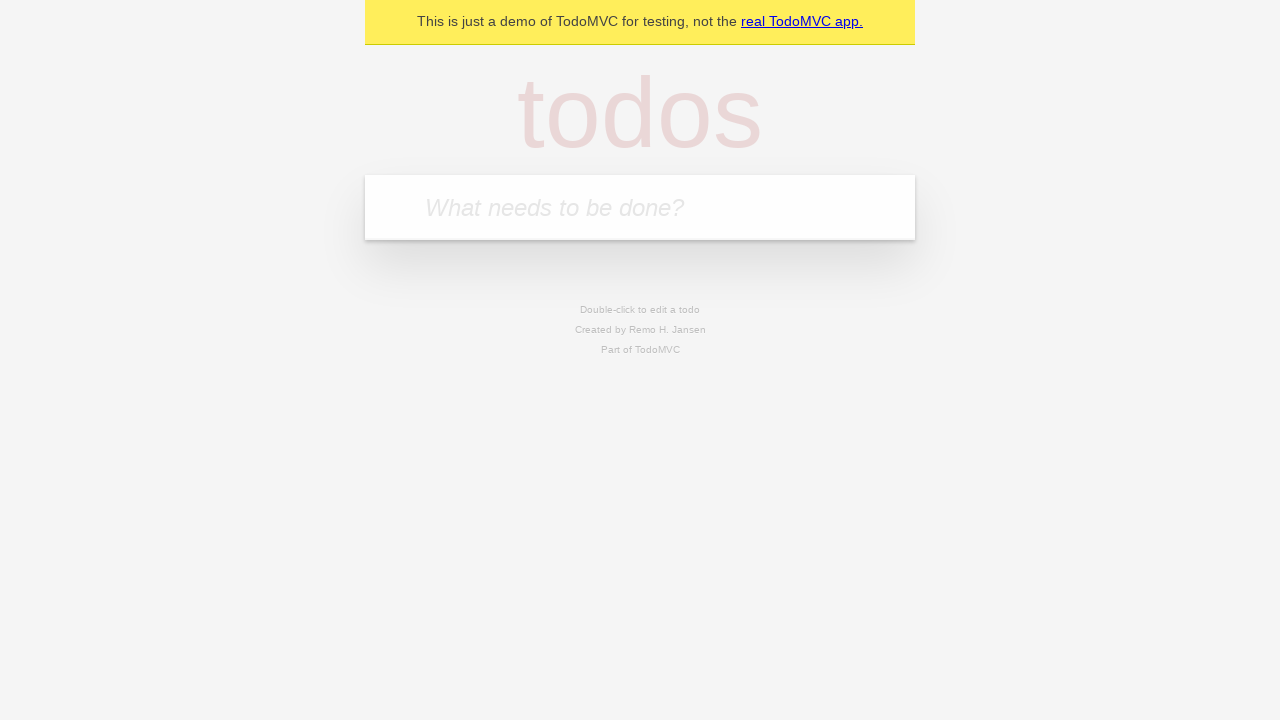

Navigated to TodoMVC demo application
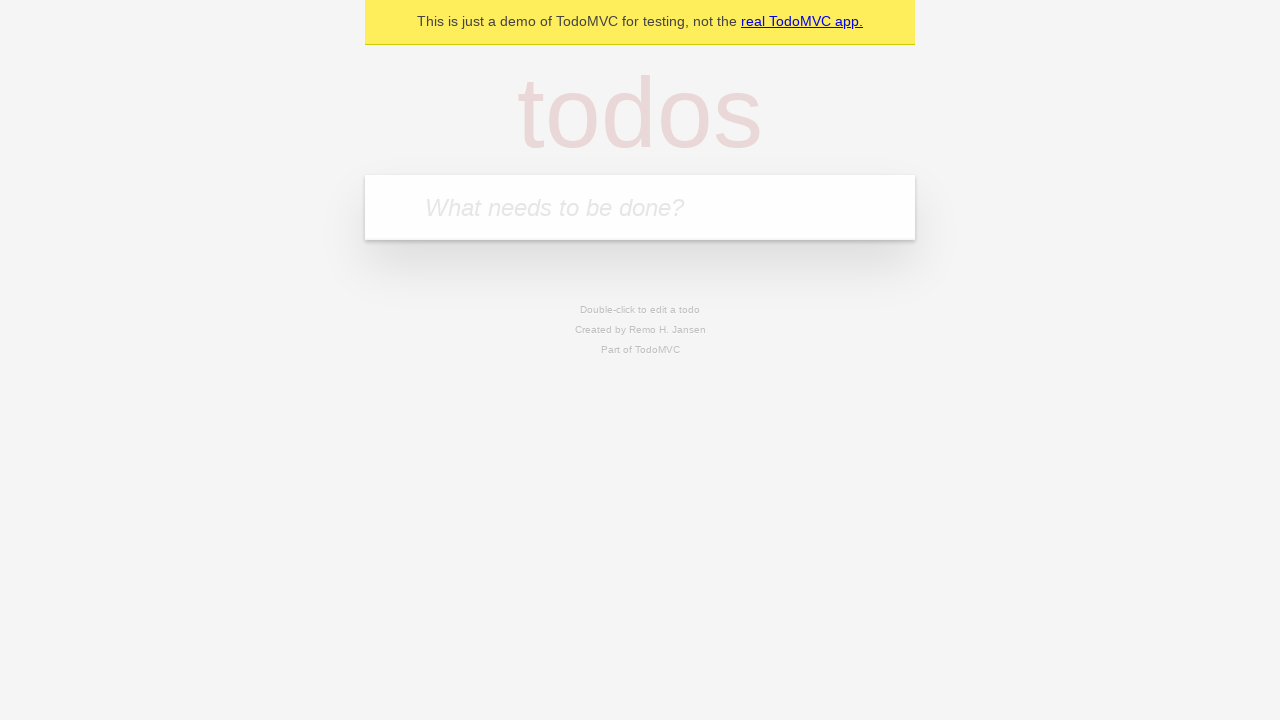

Filled new todo input with 'buy some cheese' on .new-todo
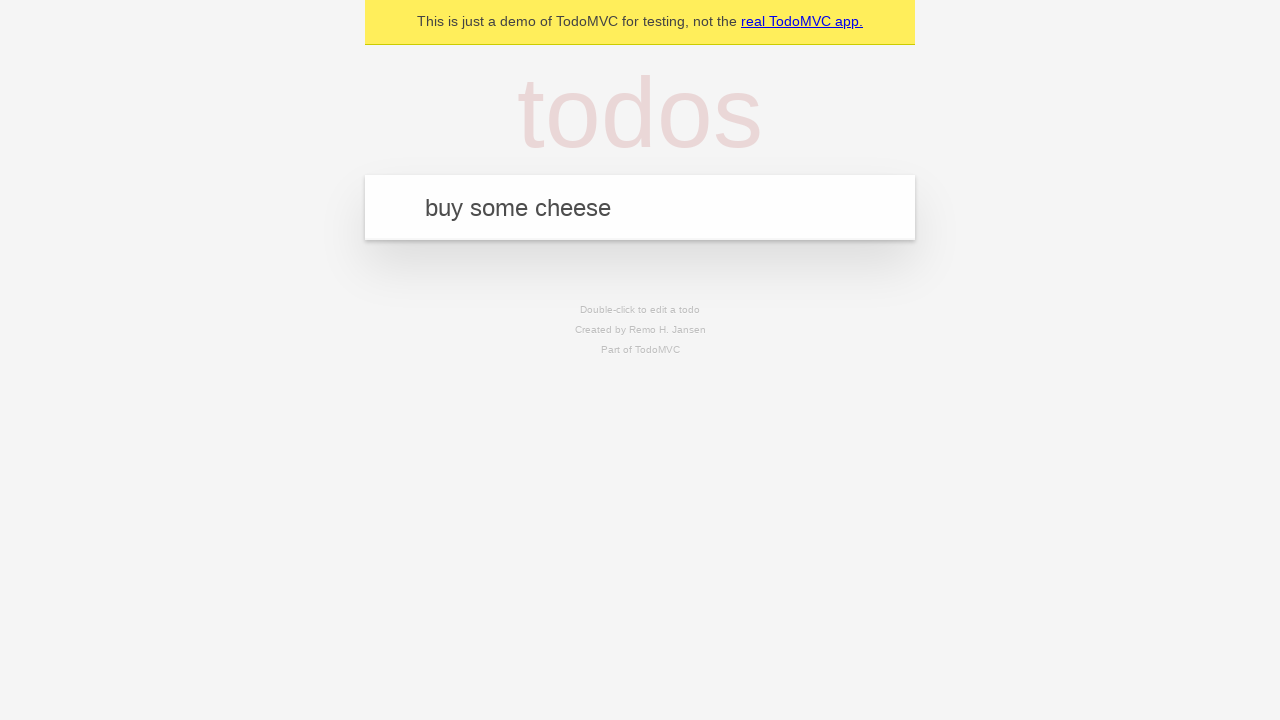

Pressed Enter to create first todo item on .new-todo
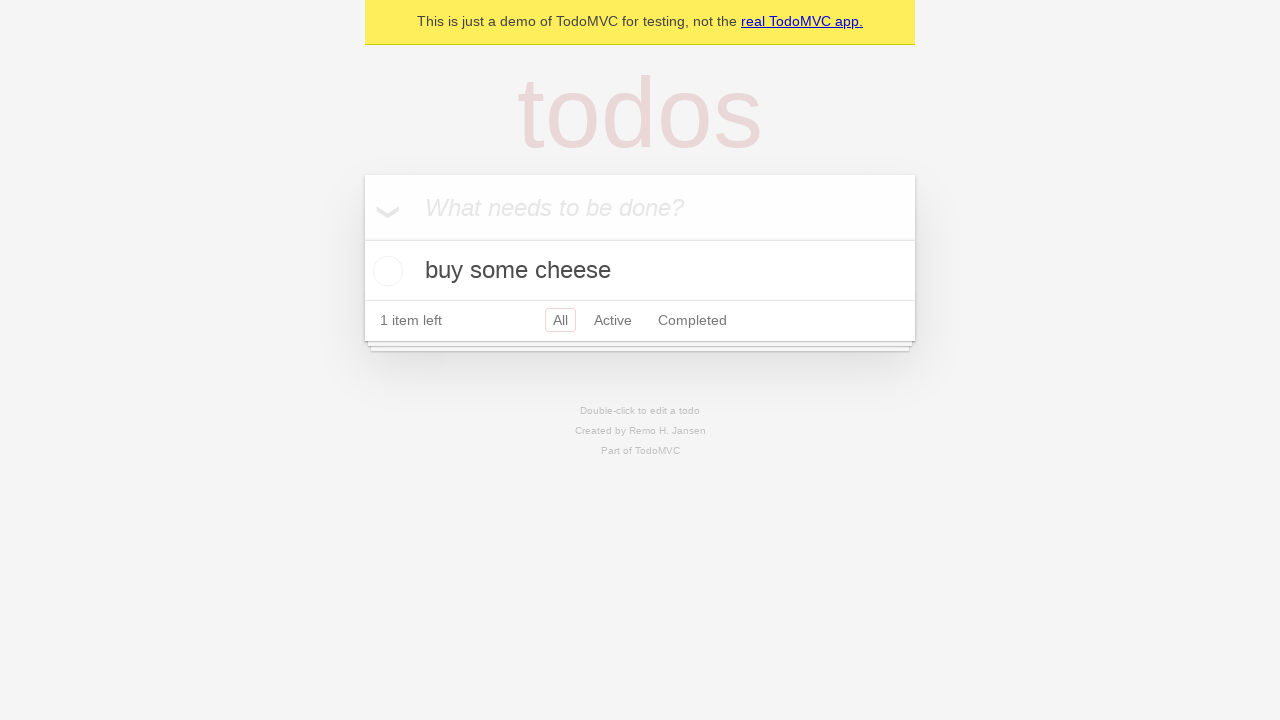

Filled new todo input with 'feed the cat' on .new-todo
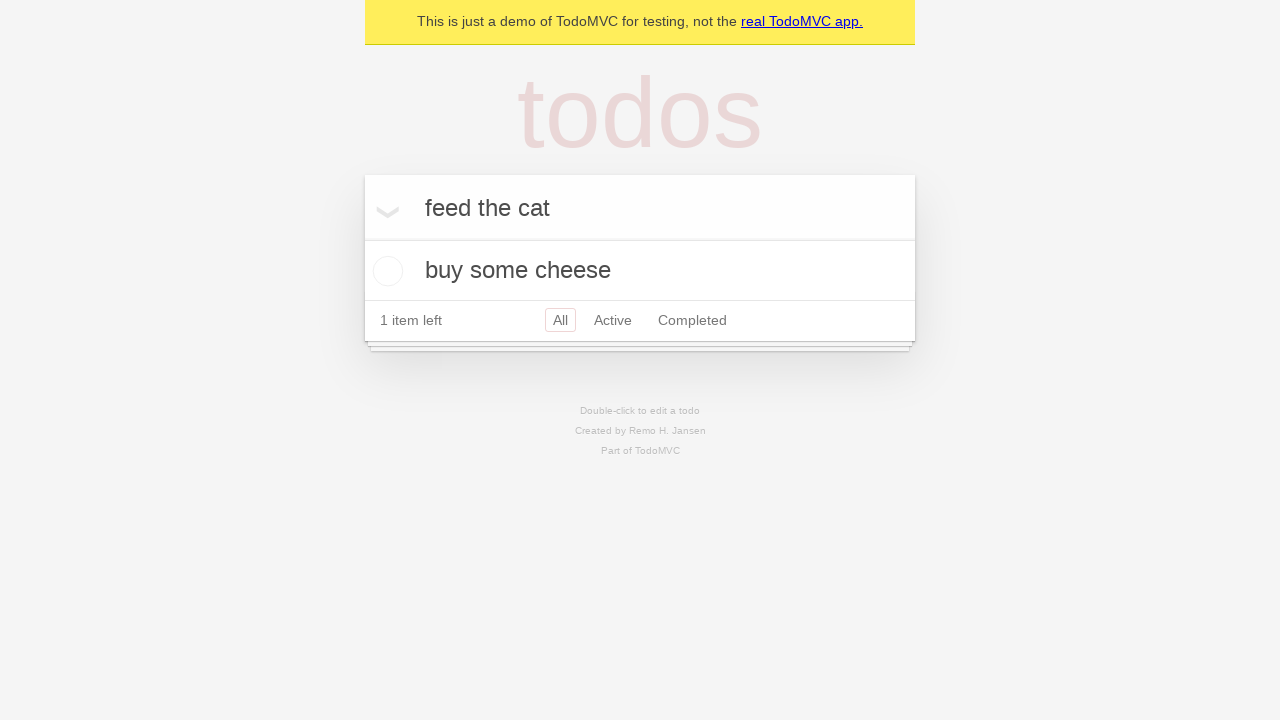

Pressed Enter to create second todo item on .new-todo
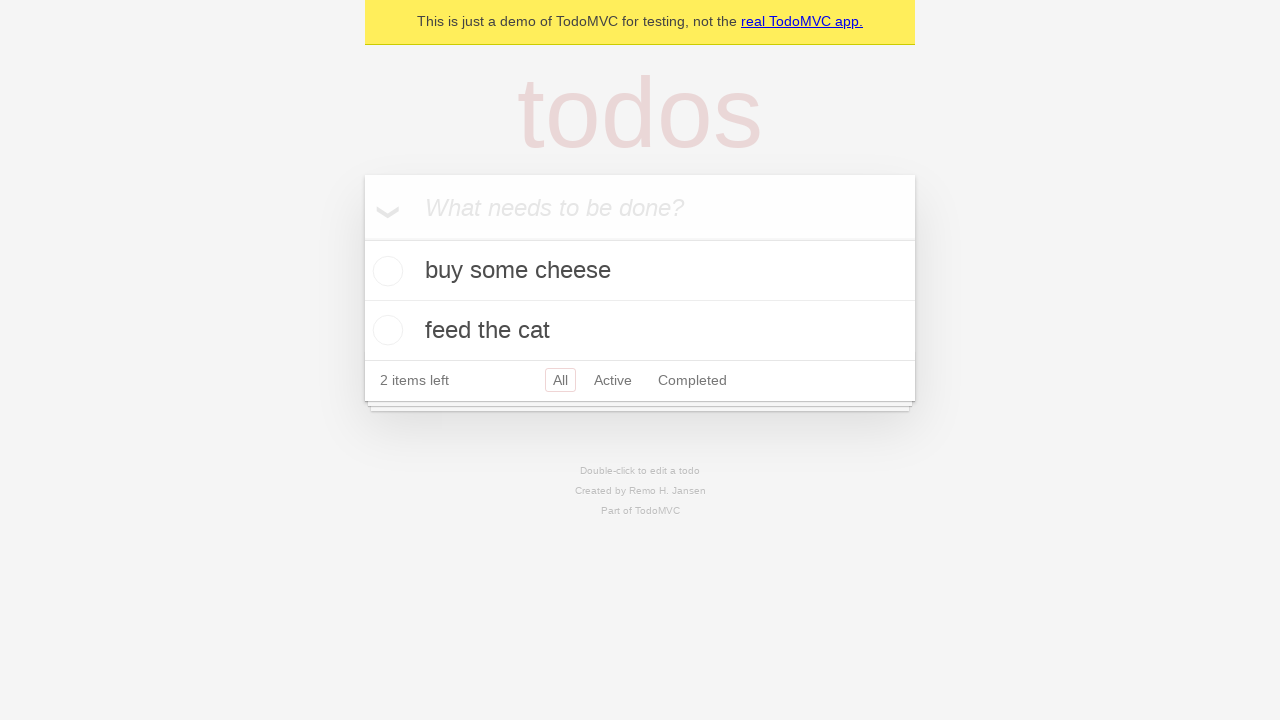

Checked toggle box for first todo item to mark it complete at (385, 271) on .todo-list li >> nth=0 >> .toggle
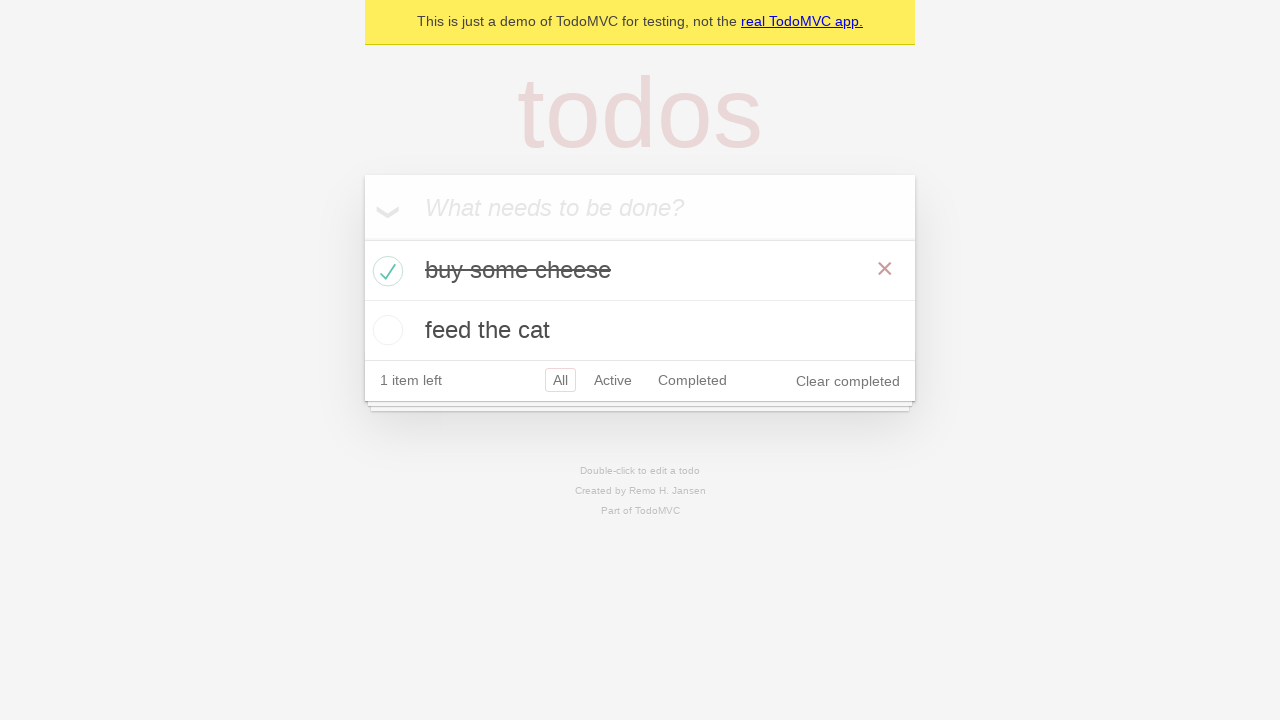

Unchecked toggle box for first todo item to mark it incomplete at (385, 271) on .todo-list li >> nth=0 >> .toggle
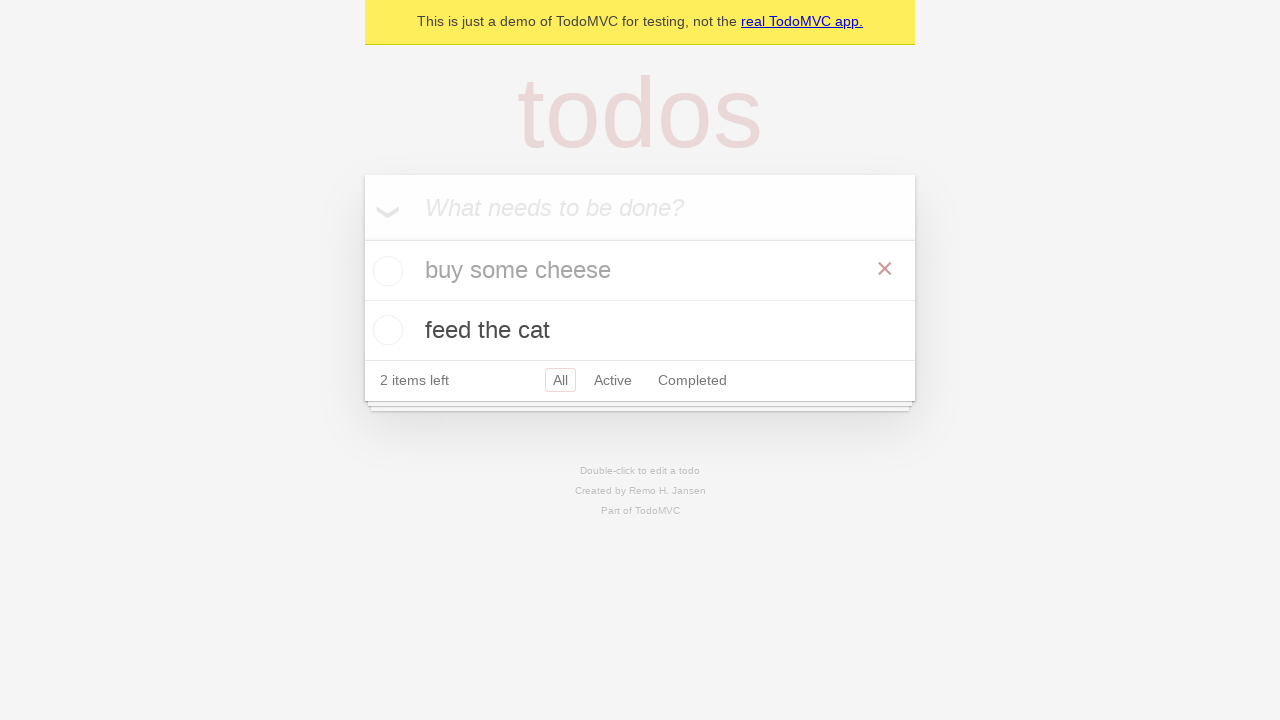

Verified that first todo item is no longer marked as completed
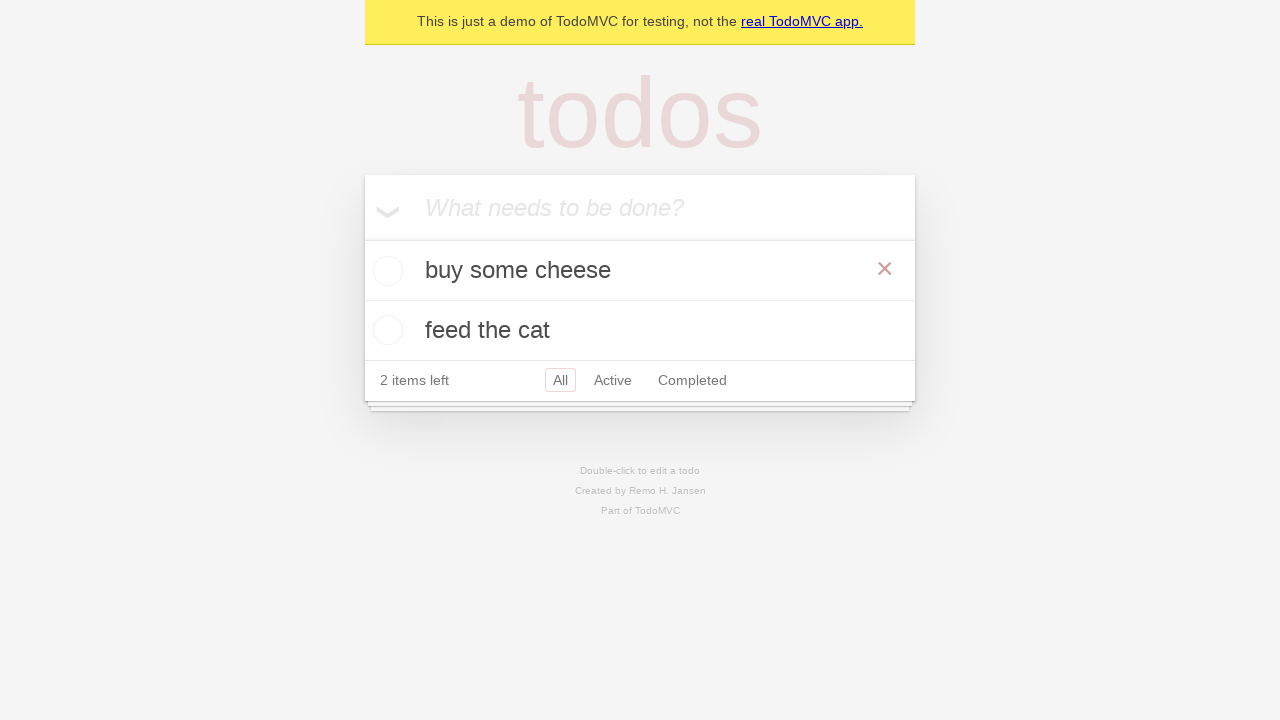

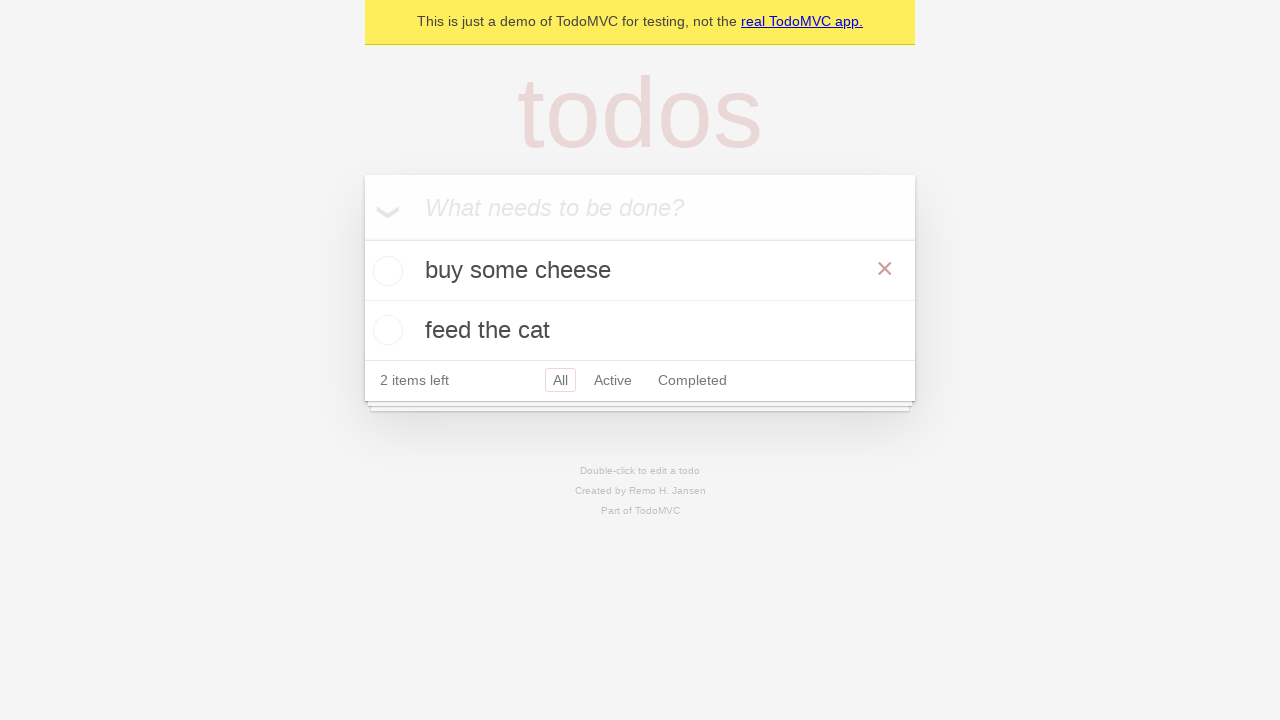